Navigates to a Lead Stories fact-check article and verifies that the article header with title is displayed on the page.

Starting URL: https://leadstories.com/hoax-alert/2021/09/fact-check-harris-did-not-admit-vaccine-does-not-work.html

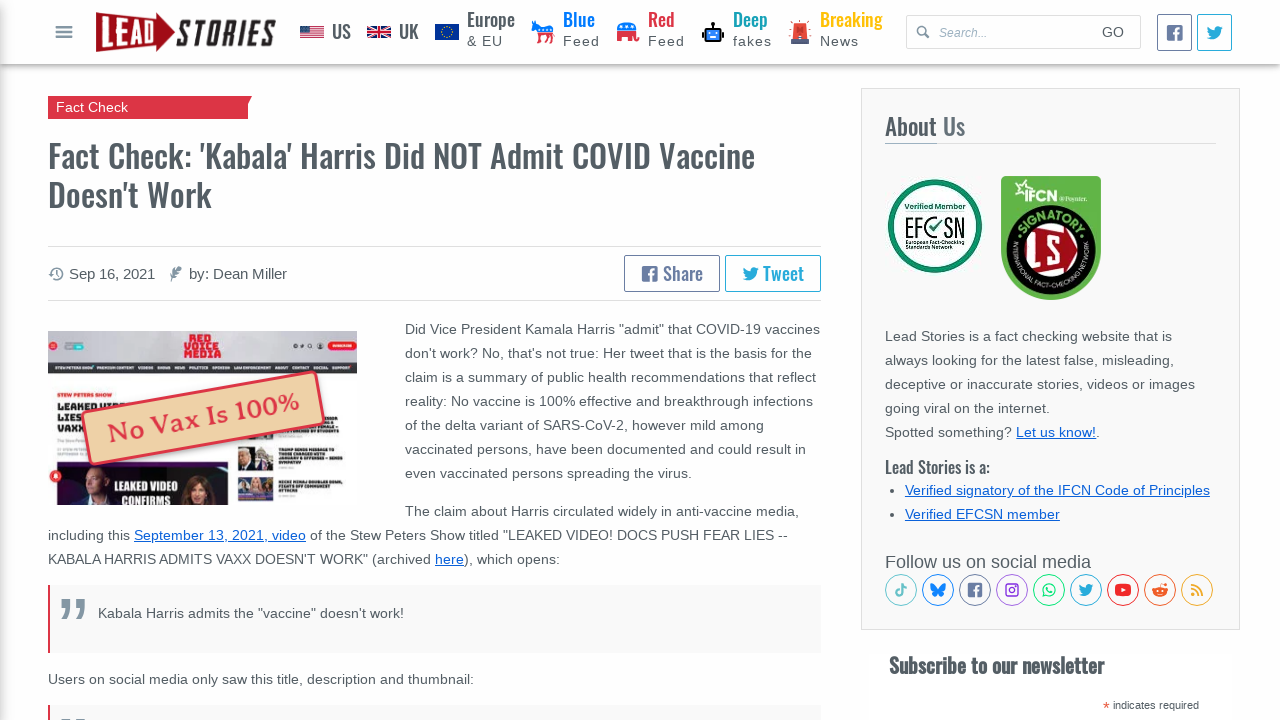

Navigated to Lead Stories fact-check article URL
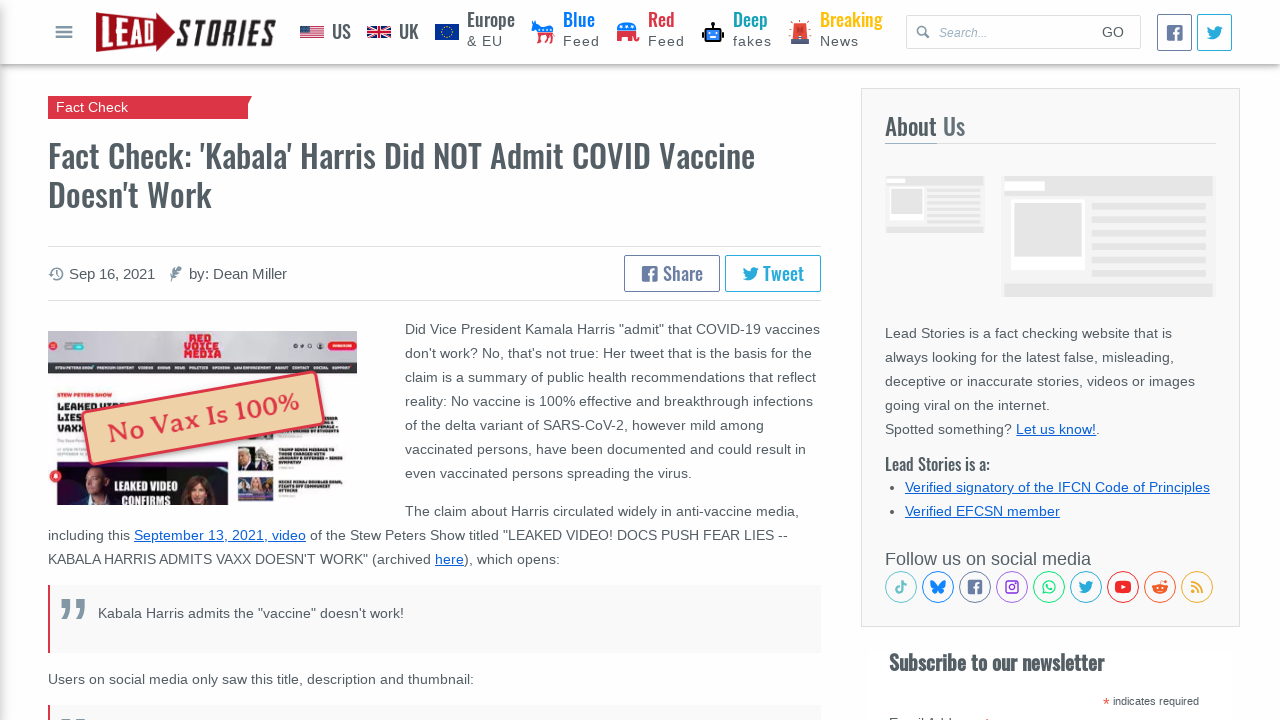

Article header with title loaded and is visible
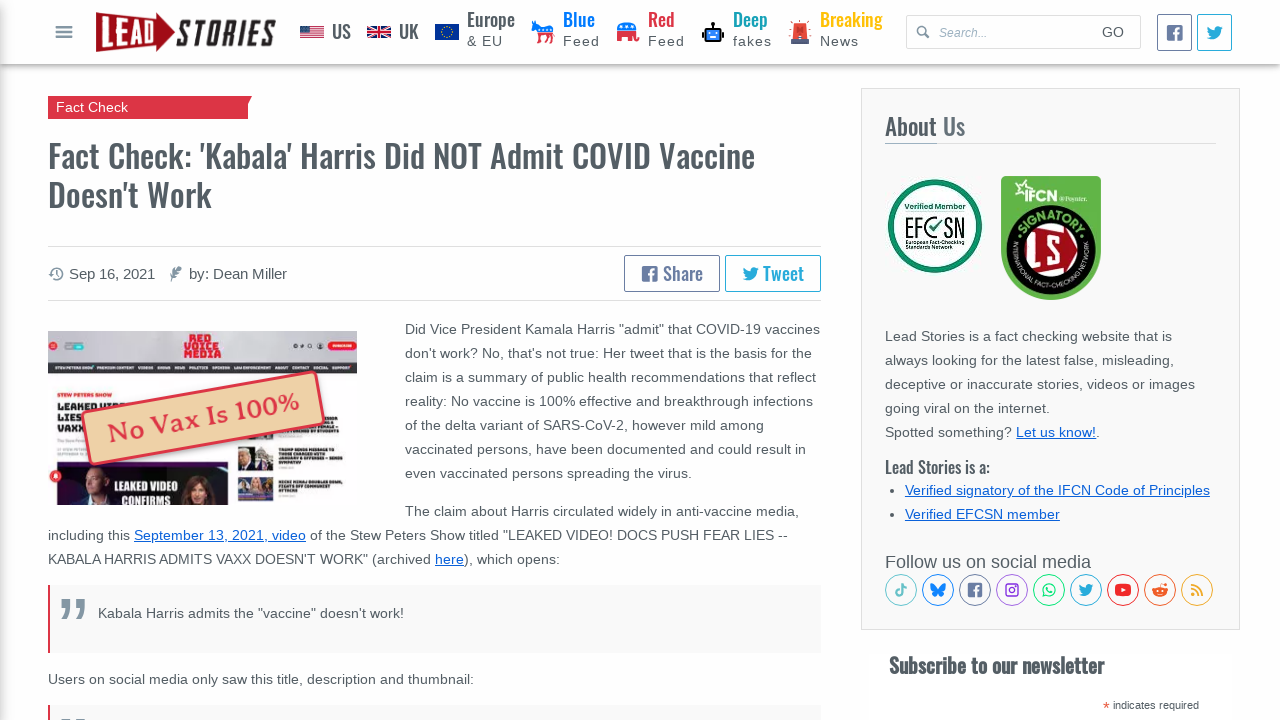

Verified that the article header h1 element is displayed on the page
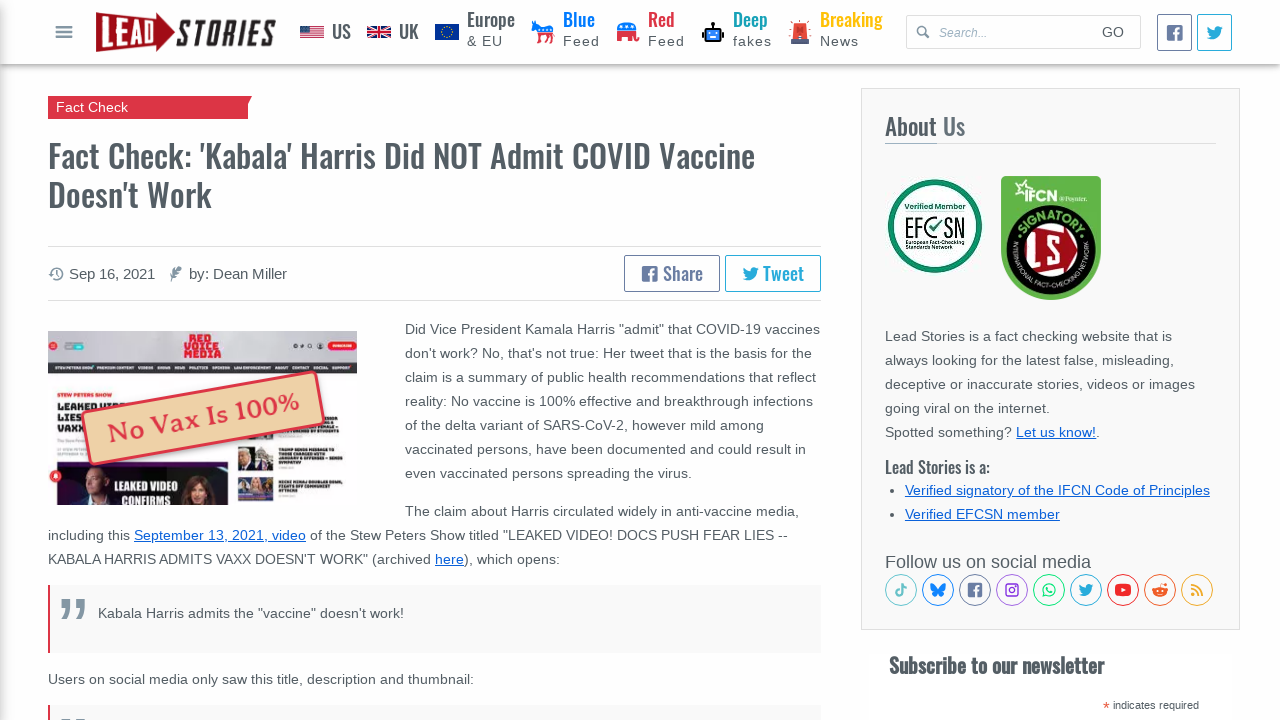

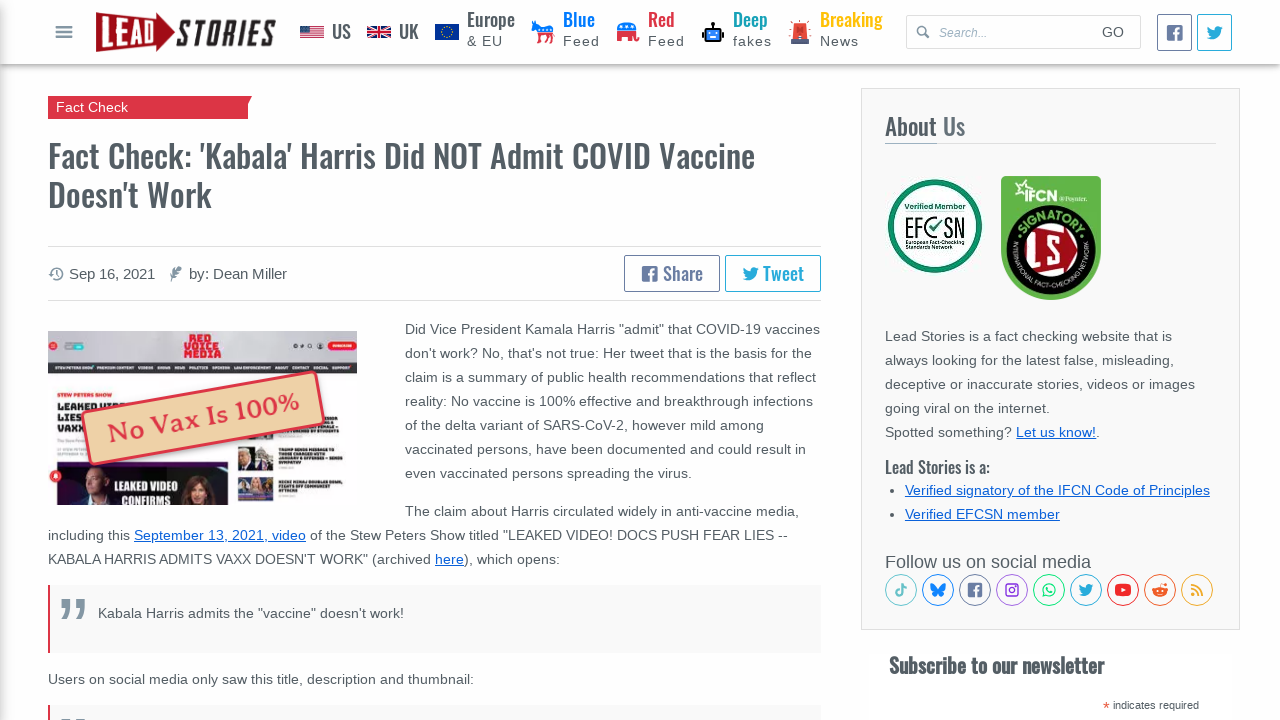